Verifies the font family CSS property of the page header

Starting URL: https://demoqa.com/buttons

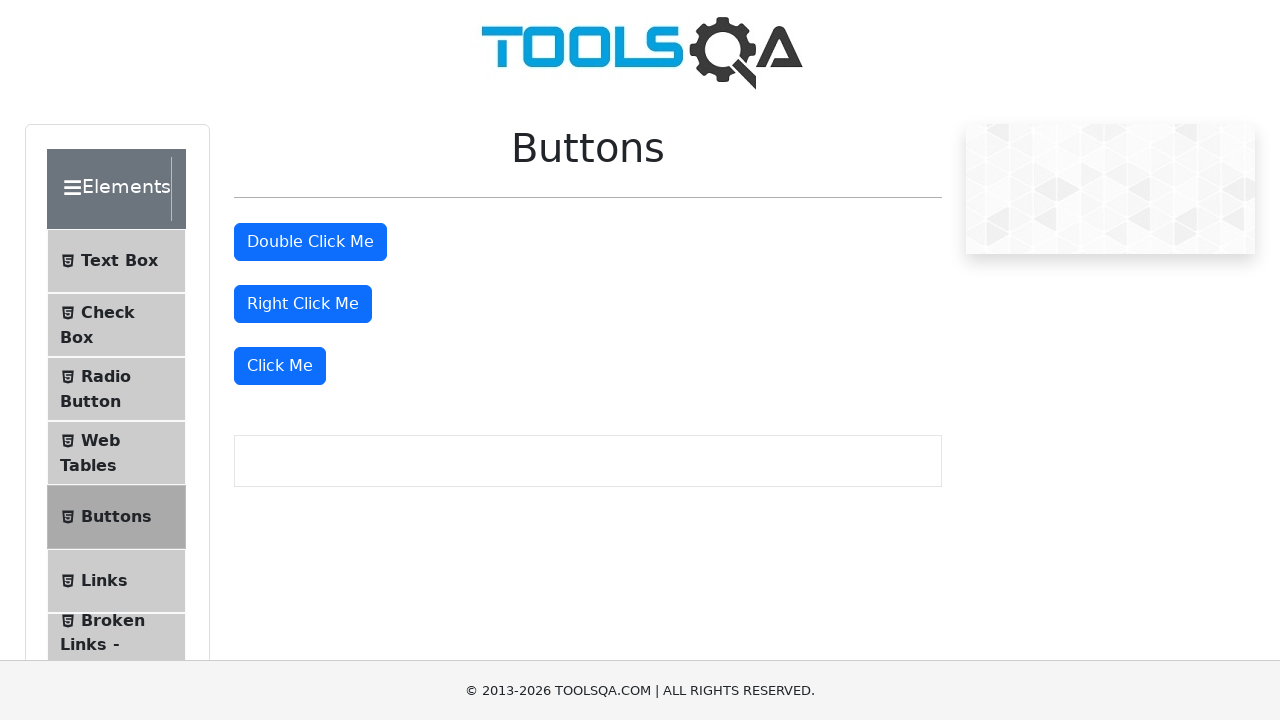

Navigated to https://demoqa.com/buttons
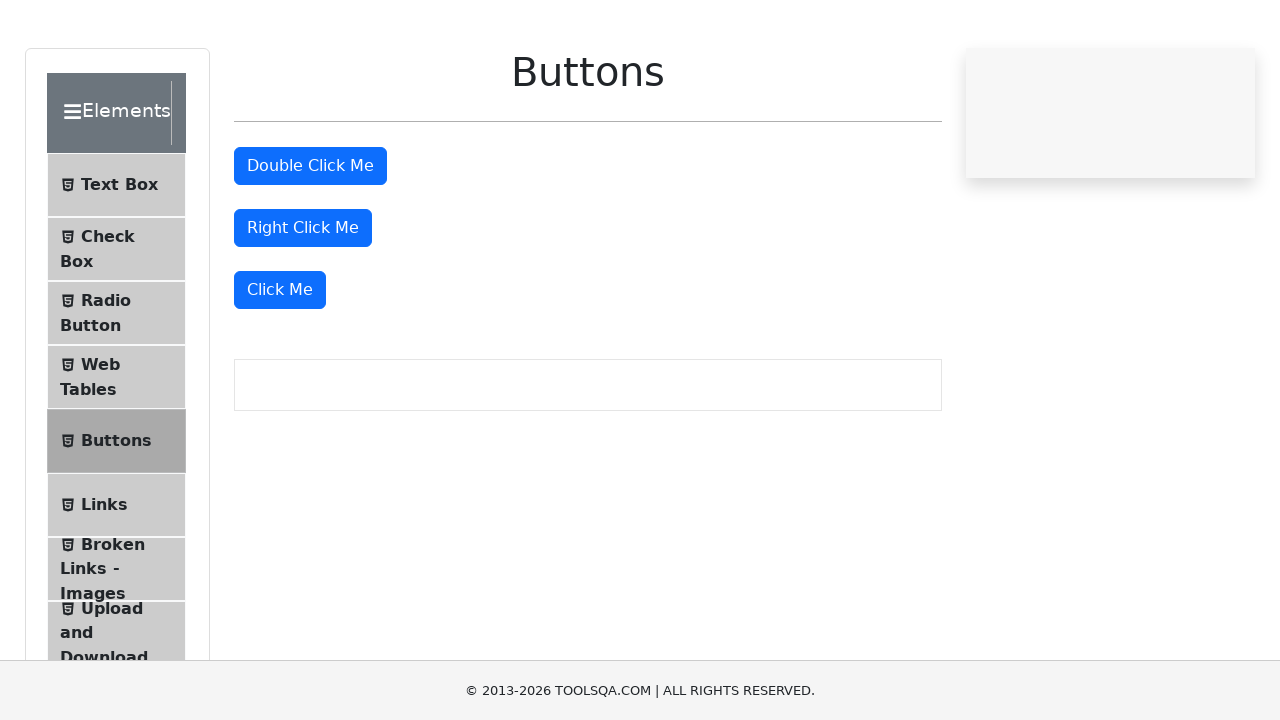

Located page header element with xpath //h1[@class='text-center']
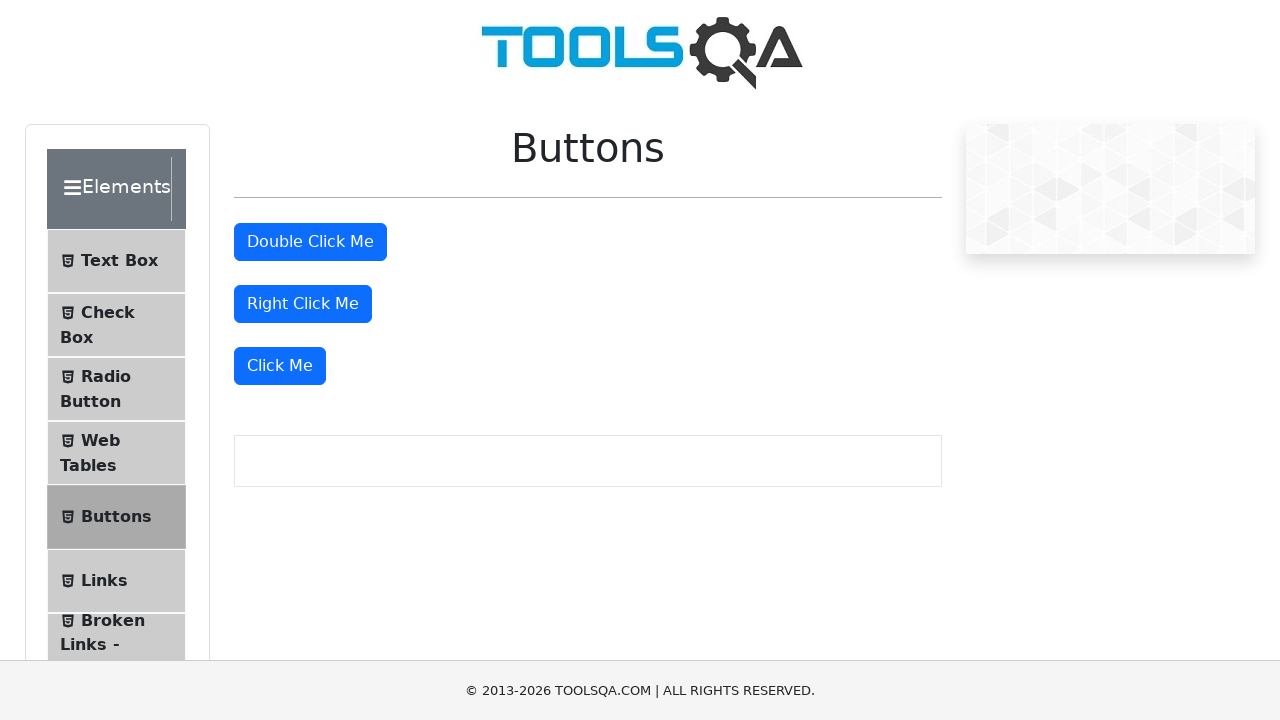

Retrieved computed font family from header: 'system-ui, -apple-system, "Segoe UI", Roboto, "Helvetica Neue", "Noto Sans", "Liberation Sans", Arial, sans-serif, "Apple Color Emoji", "Segoe UI Emoji", "Segoe UI Symbol", "Noto Color Emoji"'
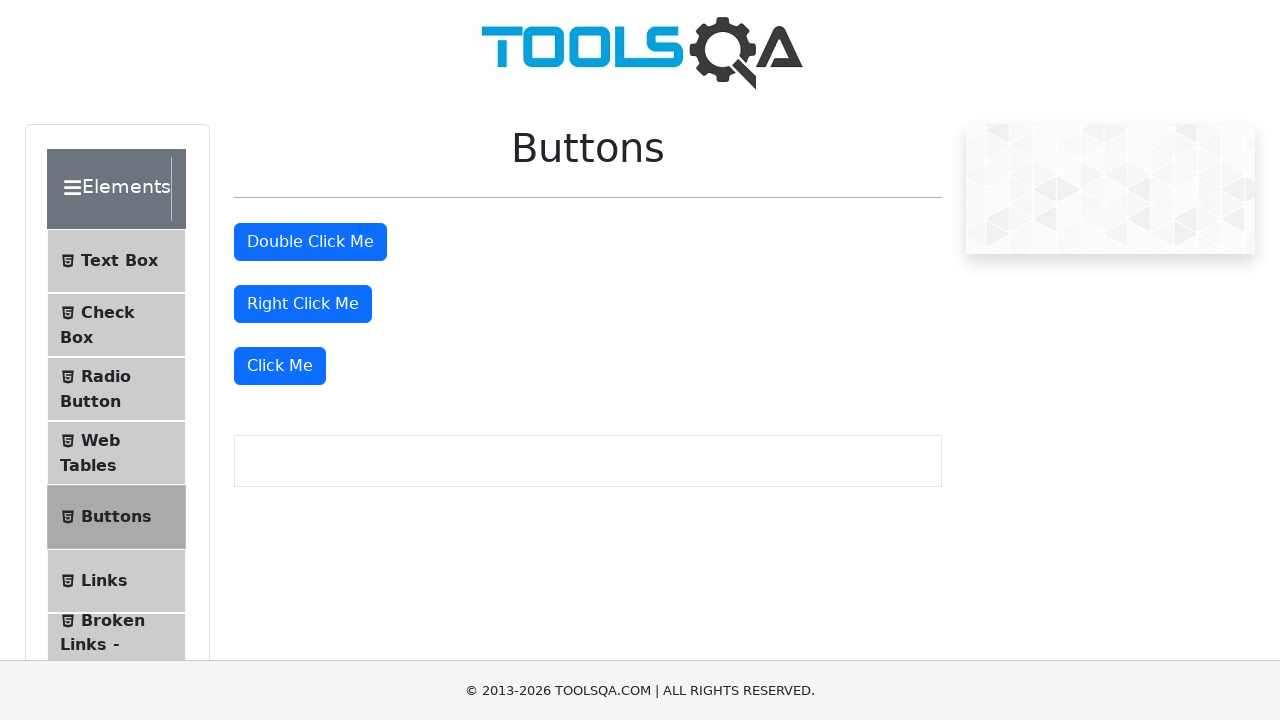

Set expected font family to 'Roboto'
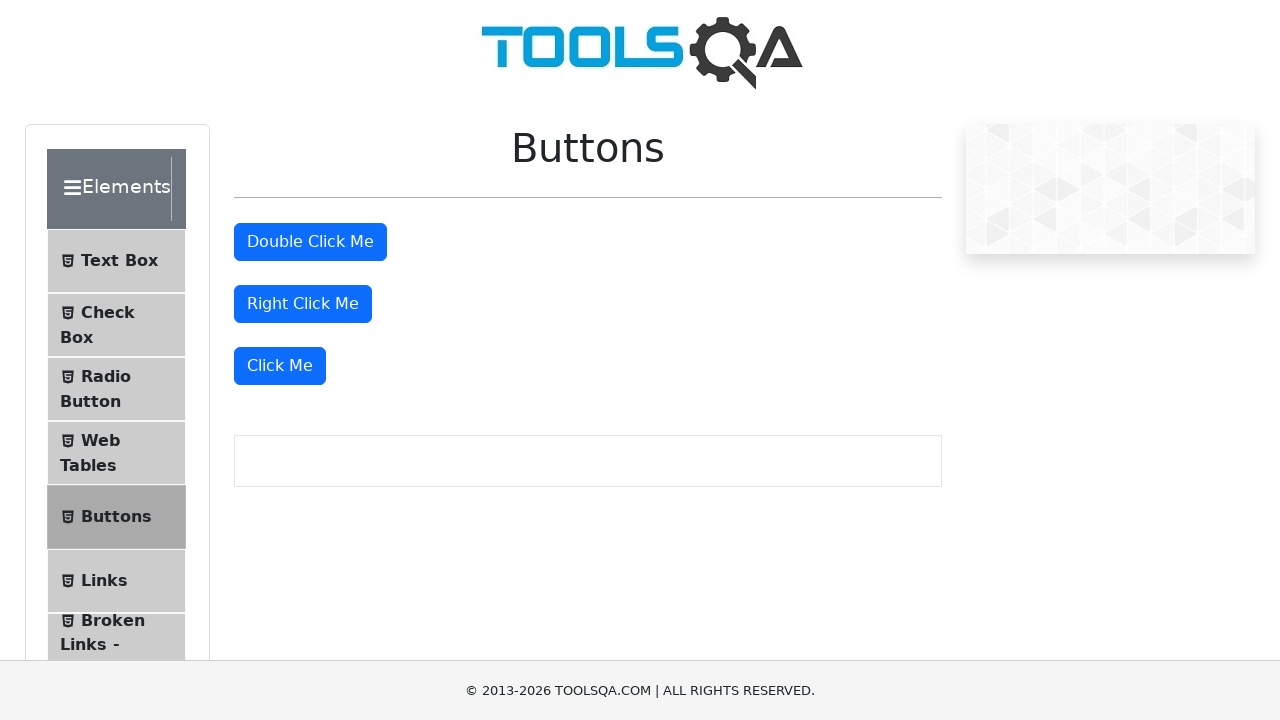

Assertion passed: header font family contains 'Roboto'
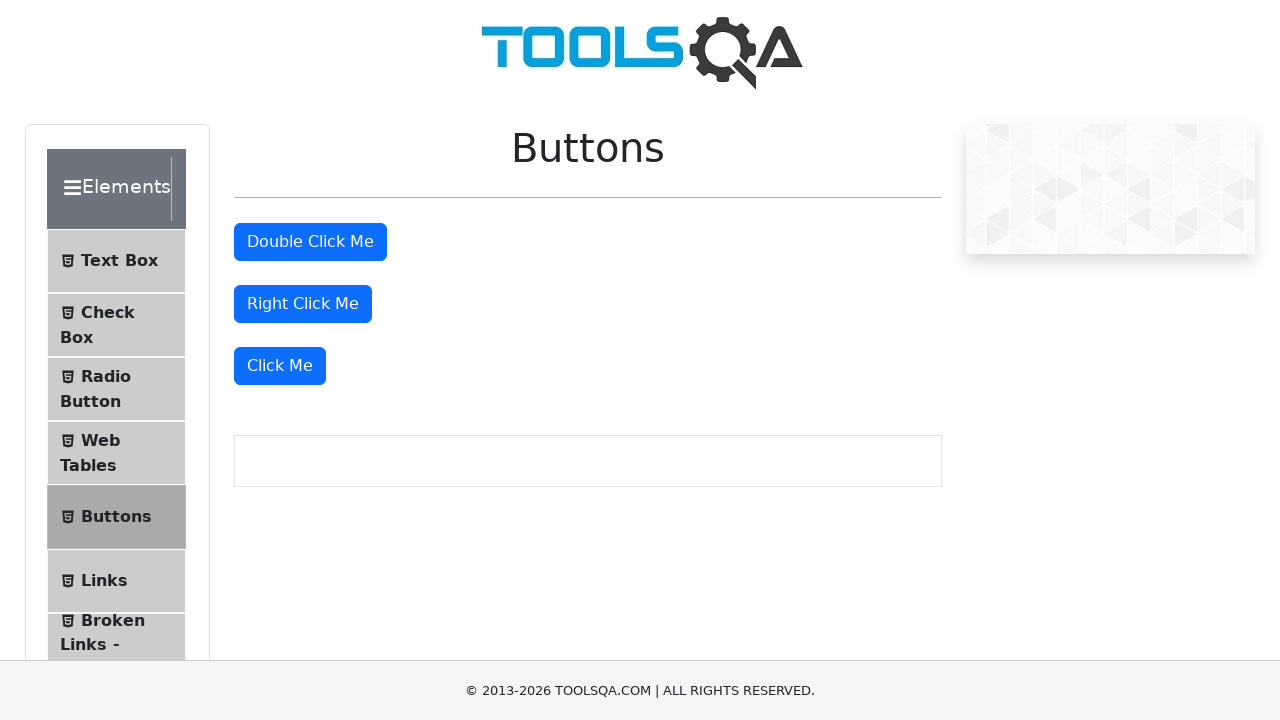

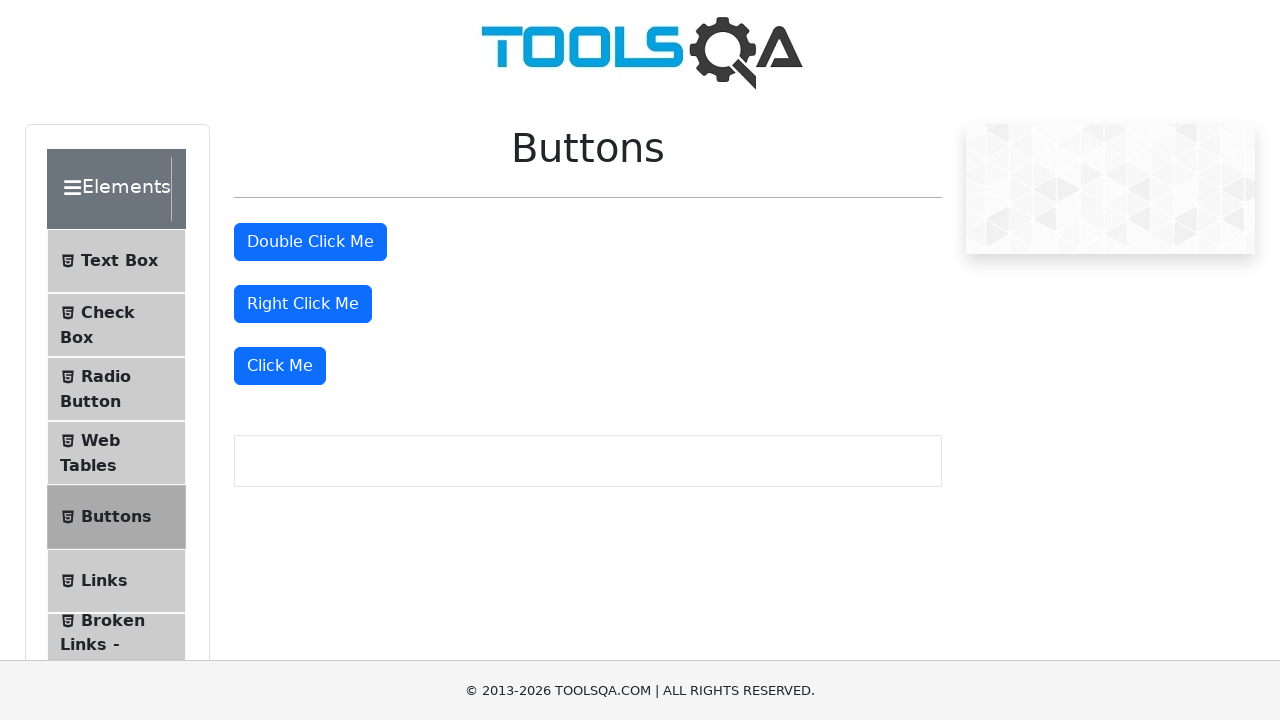